Tests dropdown and form interactions on a practice website including autosuggest selection, passenger count adjustment, and currency dropdown selection

Starting URL: https://rahulshettyacademy.com/dropdownsPractise/

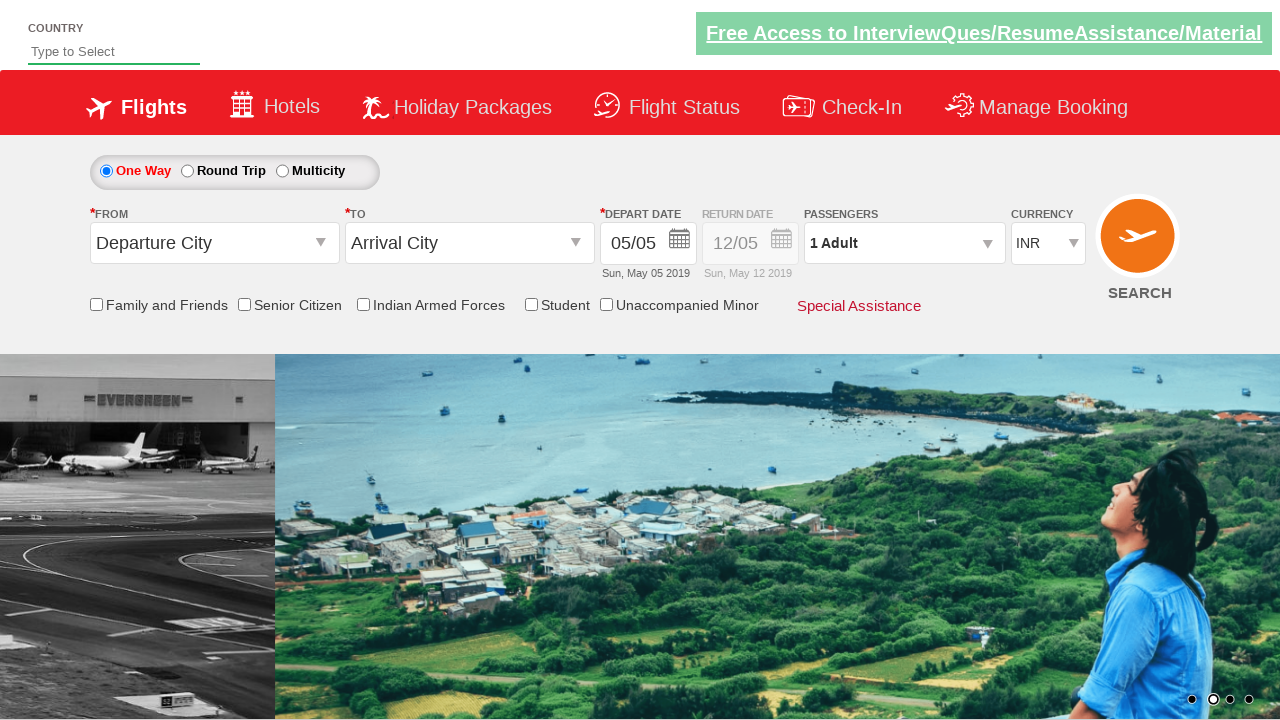

Filled autosuggest field with 'in' to trigger country suggestions on #autosuggest
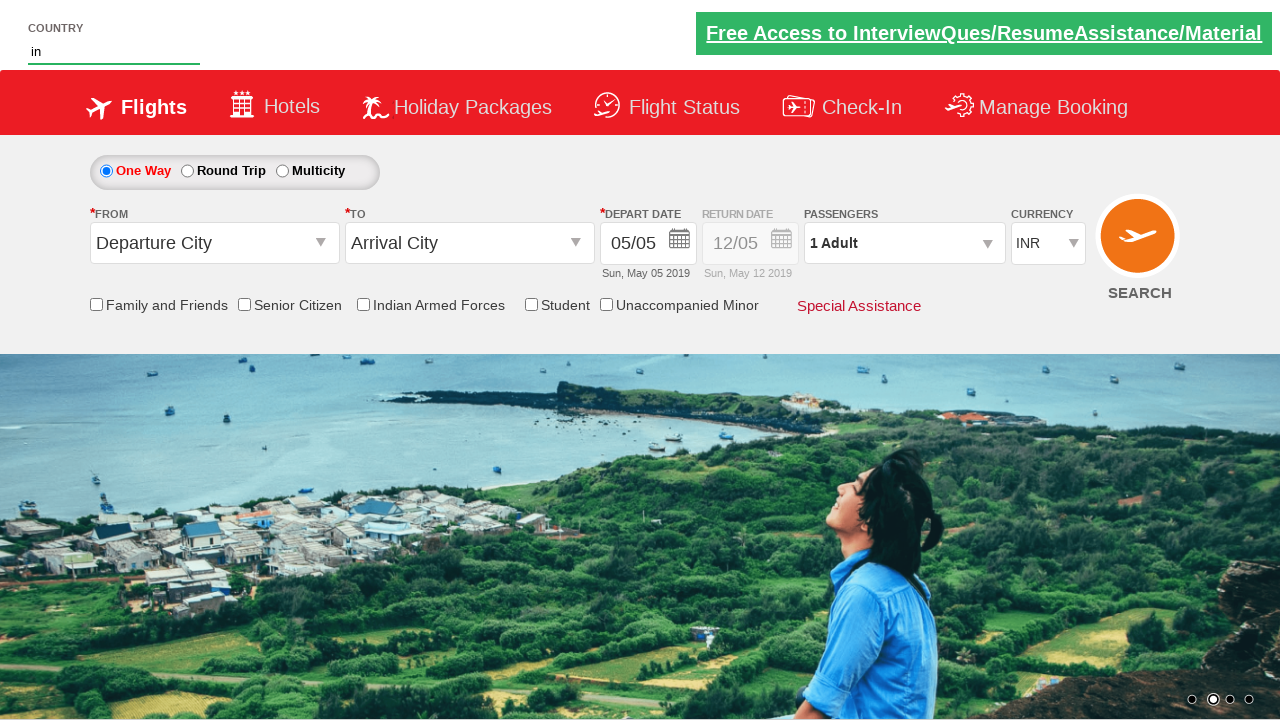

Autocomplete suggestions appeared
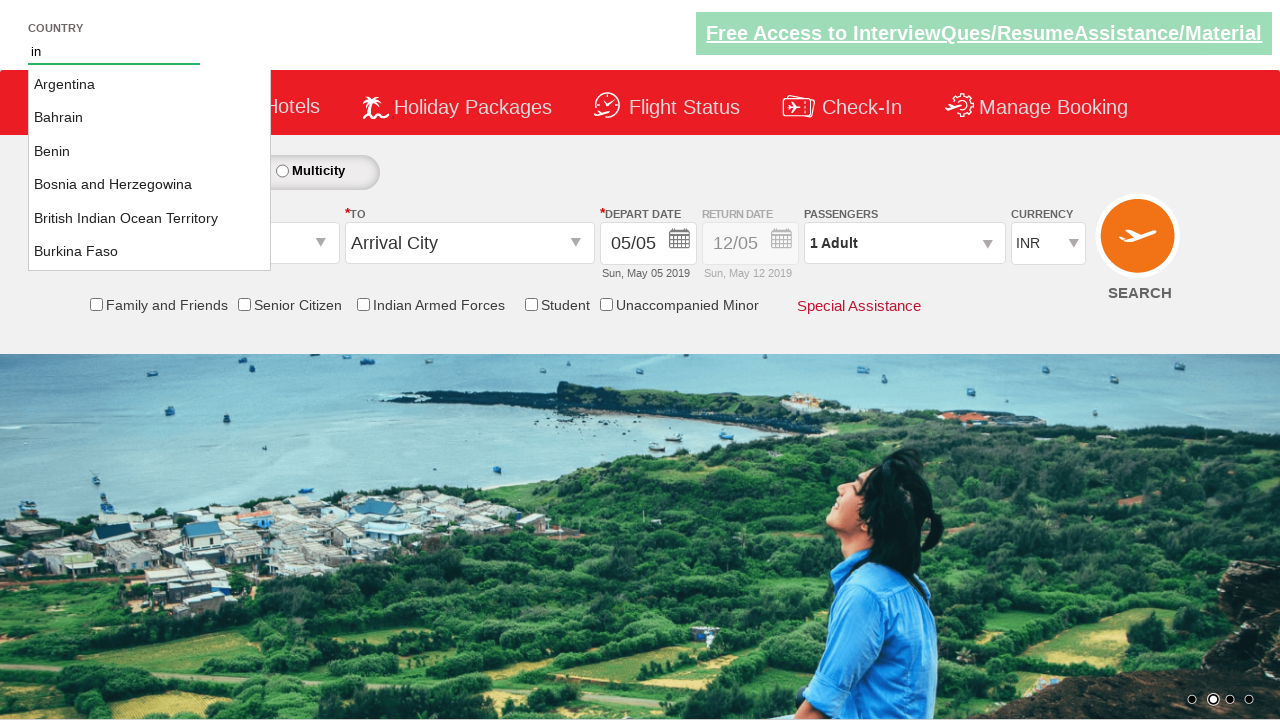

Selected 'Benin' from autocomplete suggestions at (150, 152) on .ui-menu-item:has-text('Benin')
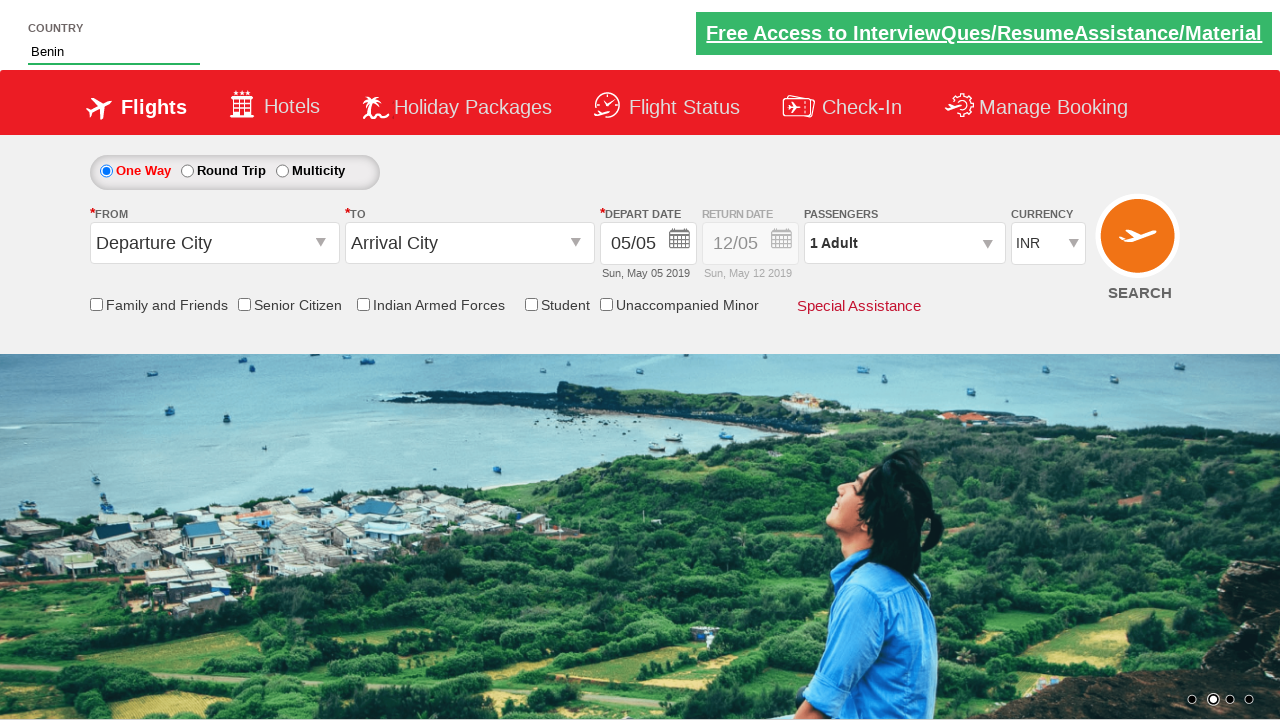

Clicked on passenger info dropdown at (904, 243) on #divpaxinfo
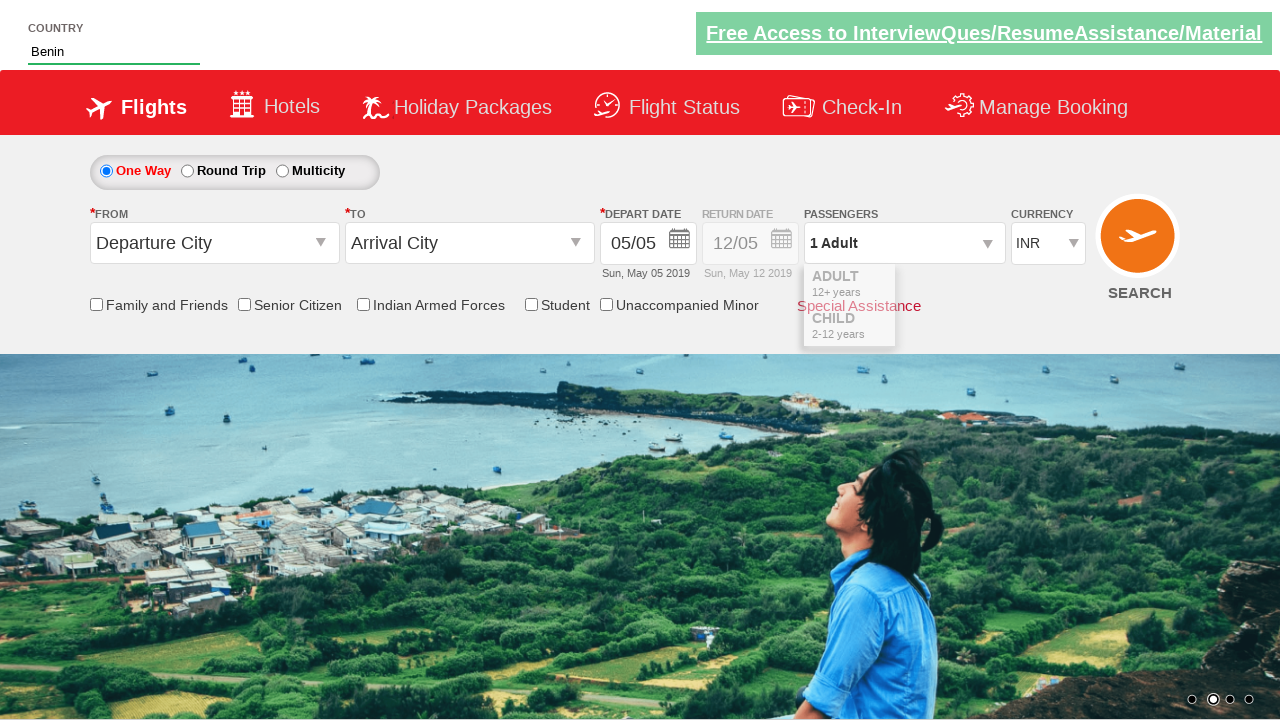

Clicked add adult button (iteration 1/6) at (982, 288) on #hrefIncAdt
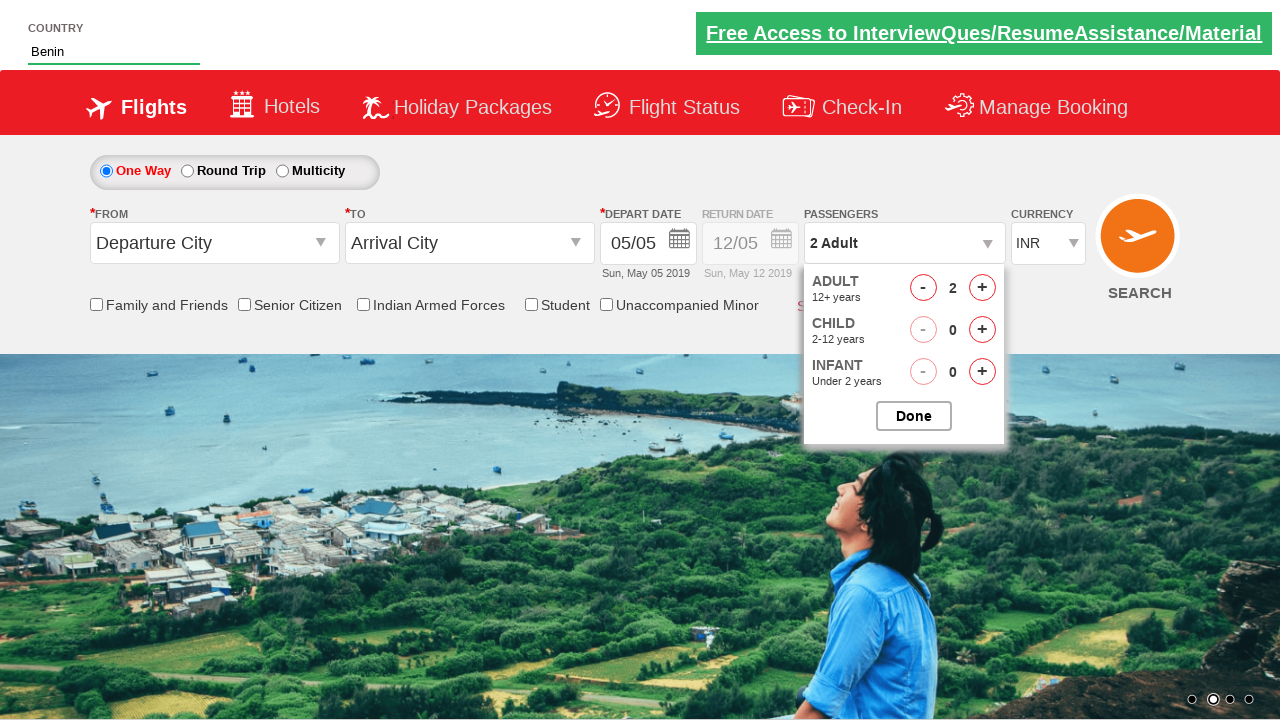

Clicked add adult button (iteration 2/6) at (982, 288) on #hrefIncAdt
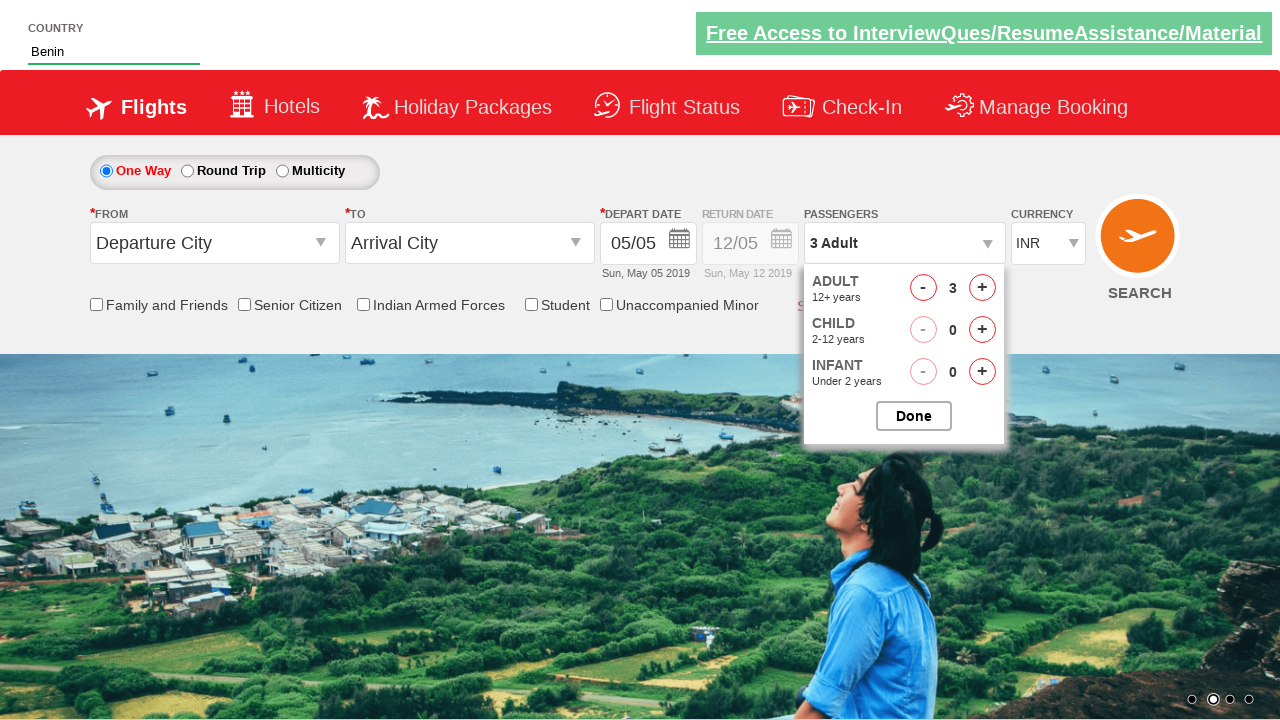

Clicked add adult button (iteration 3/6) at (982, 288) on #hrefIncAdt
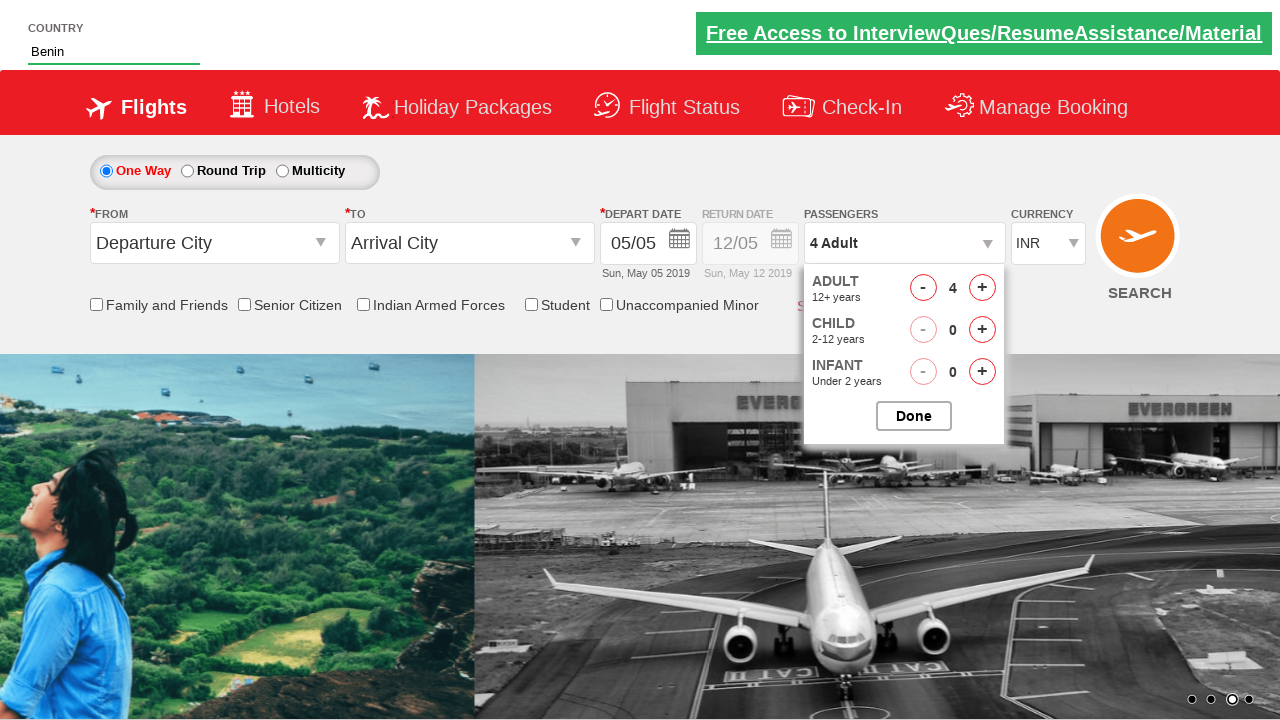

Clicked add adult button (iteration 4/6) at (982, 288) on #hrefIncAdt
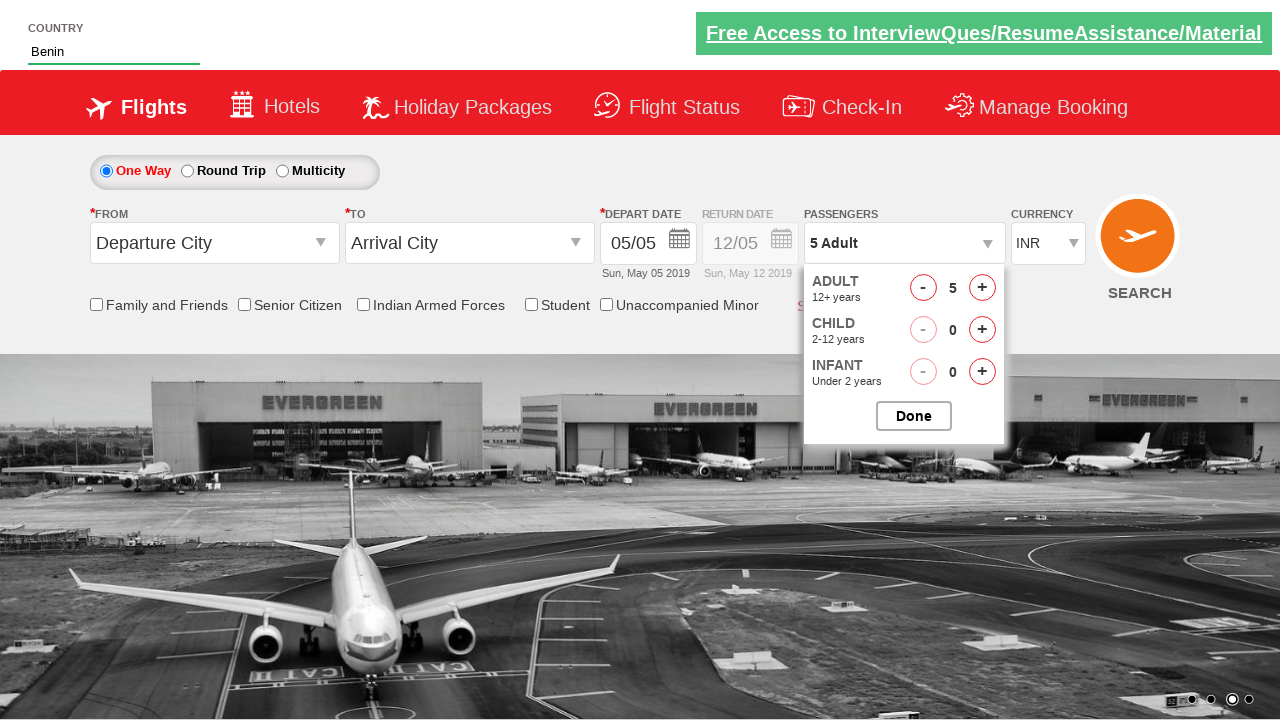

Clicked add adult button (iteration 5/6) at (982, 288) on #hrefIncAdt
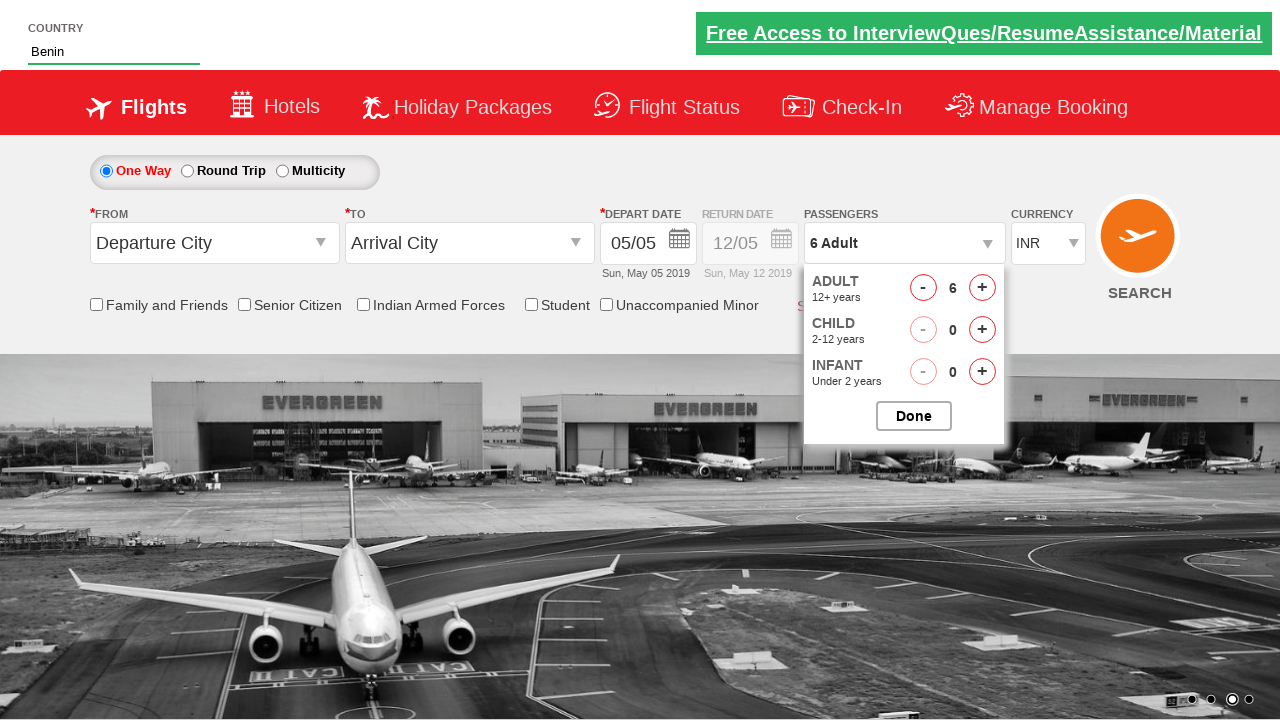

Clicked add adult button (iteration 6/6) at (982, 288) on #hrefIncAdt
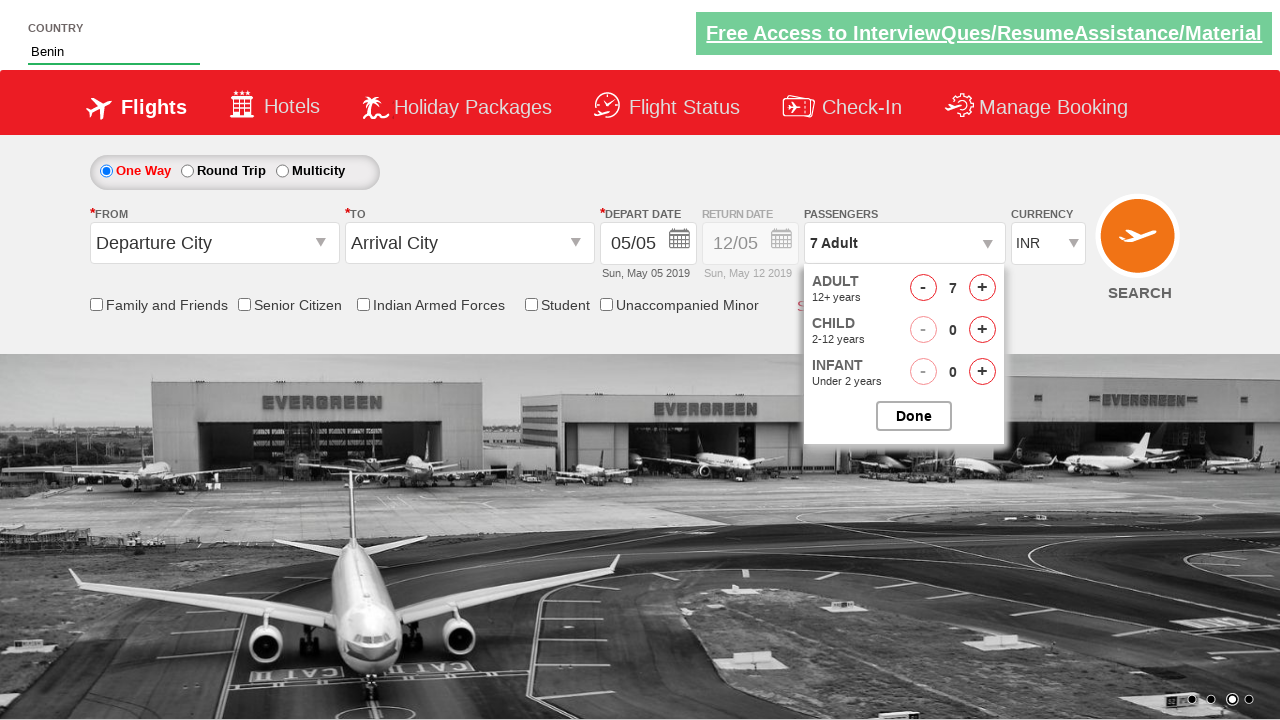

Closed the passenger options popup at (914, 416) on #btnclosepaxoption
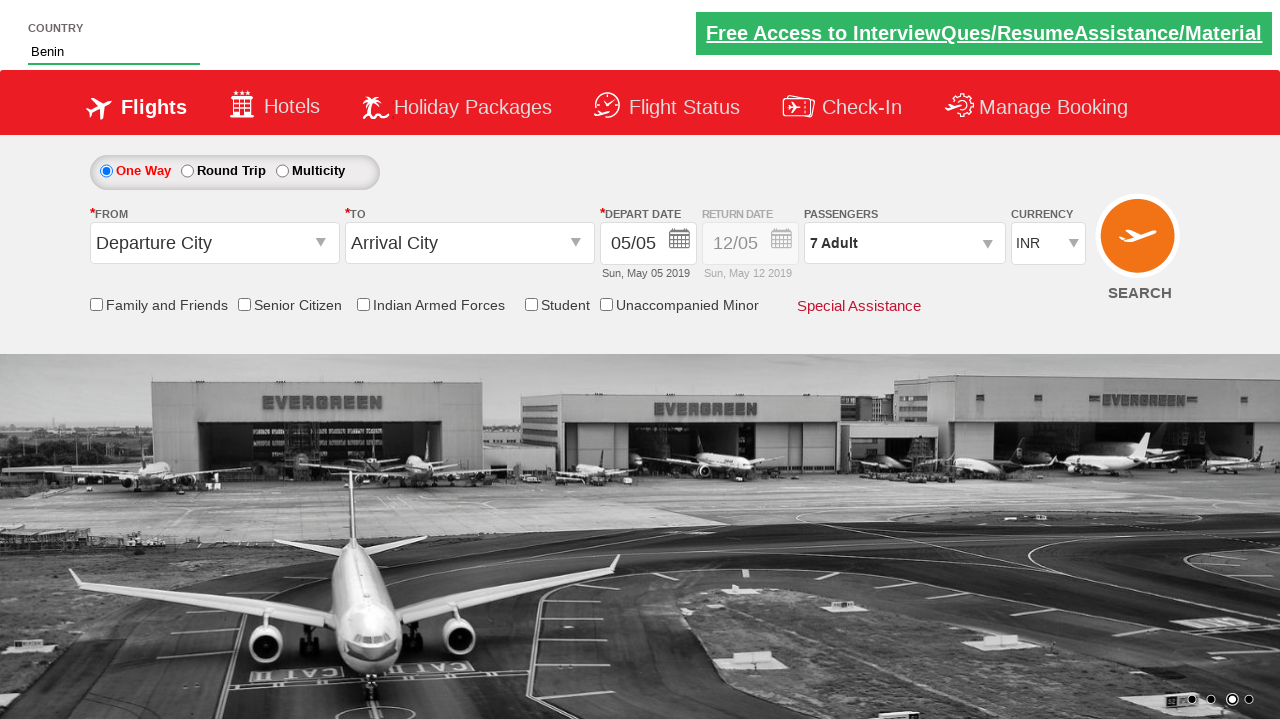

Clicked on currency dropdown to open it at (1048, 244) on #ctl00_mainContent_DropDownListCurrency
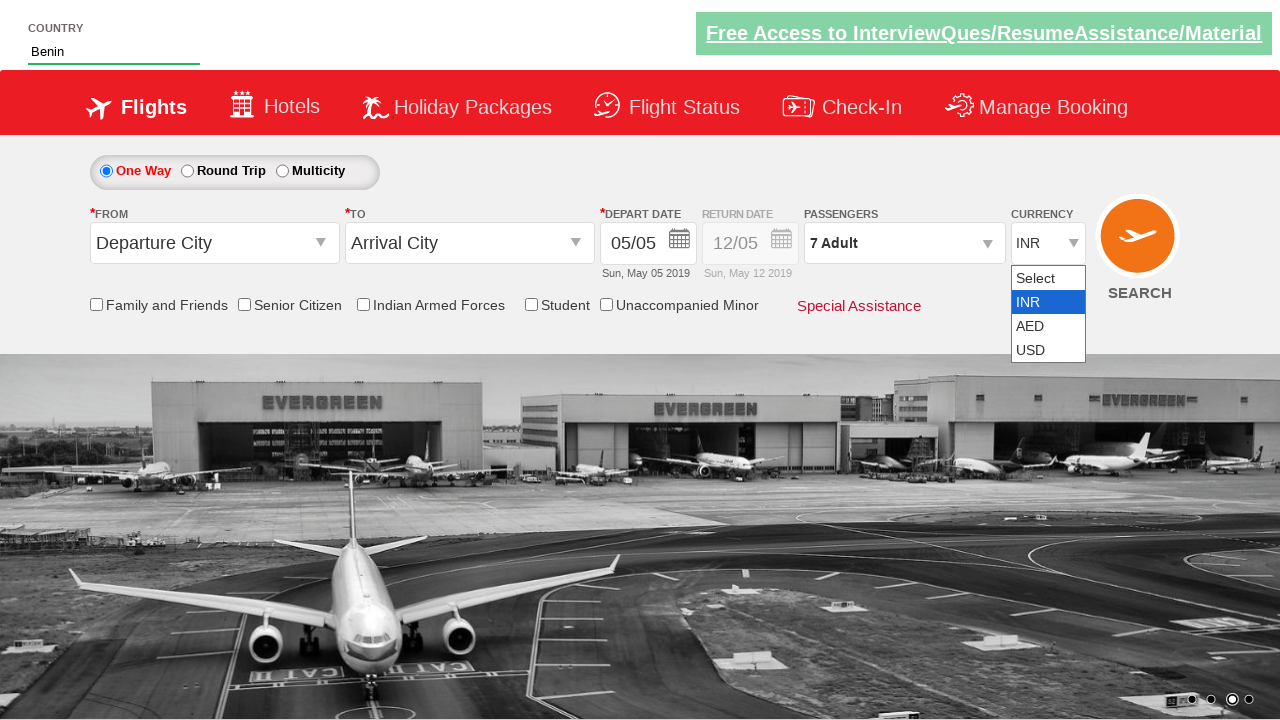

Selected currency by index (second option) on #ctl00_mainContent_DropDownListCurrency
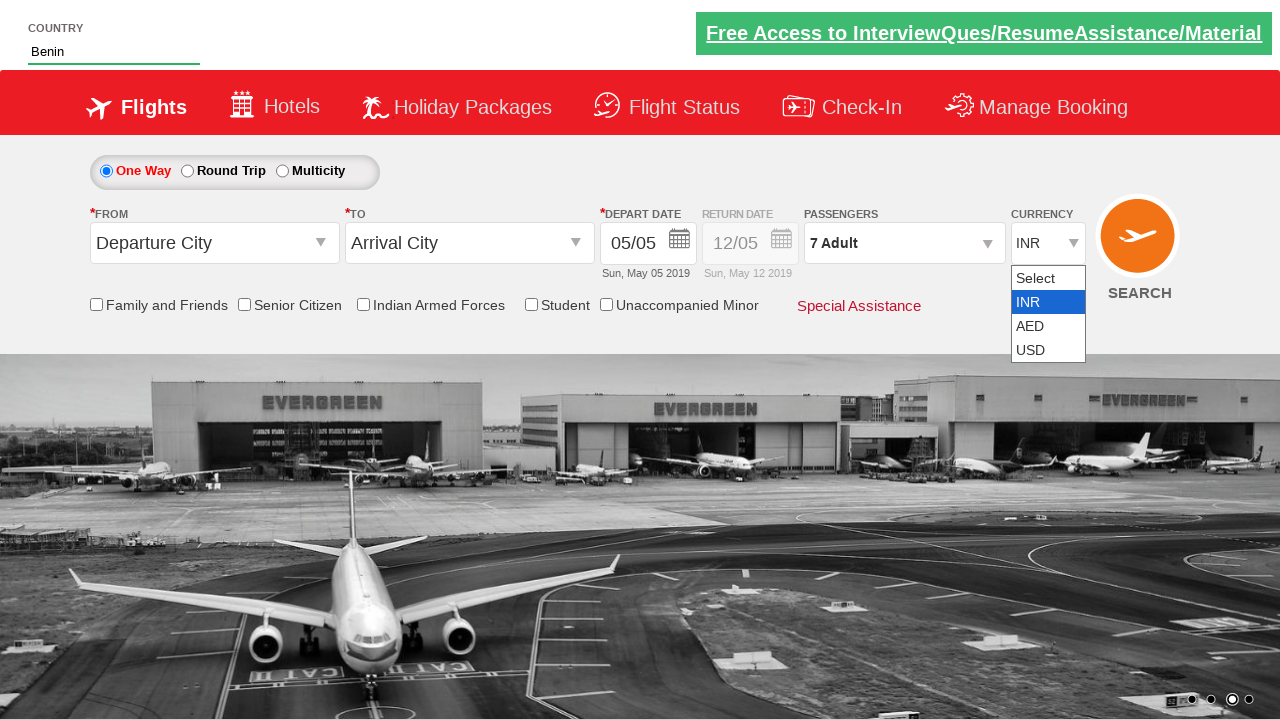

Selected 'AED' currency by value on #ctl00_mainContent_DropDownListCurrency
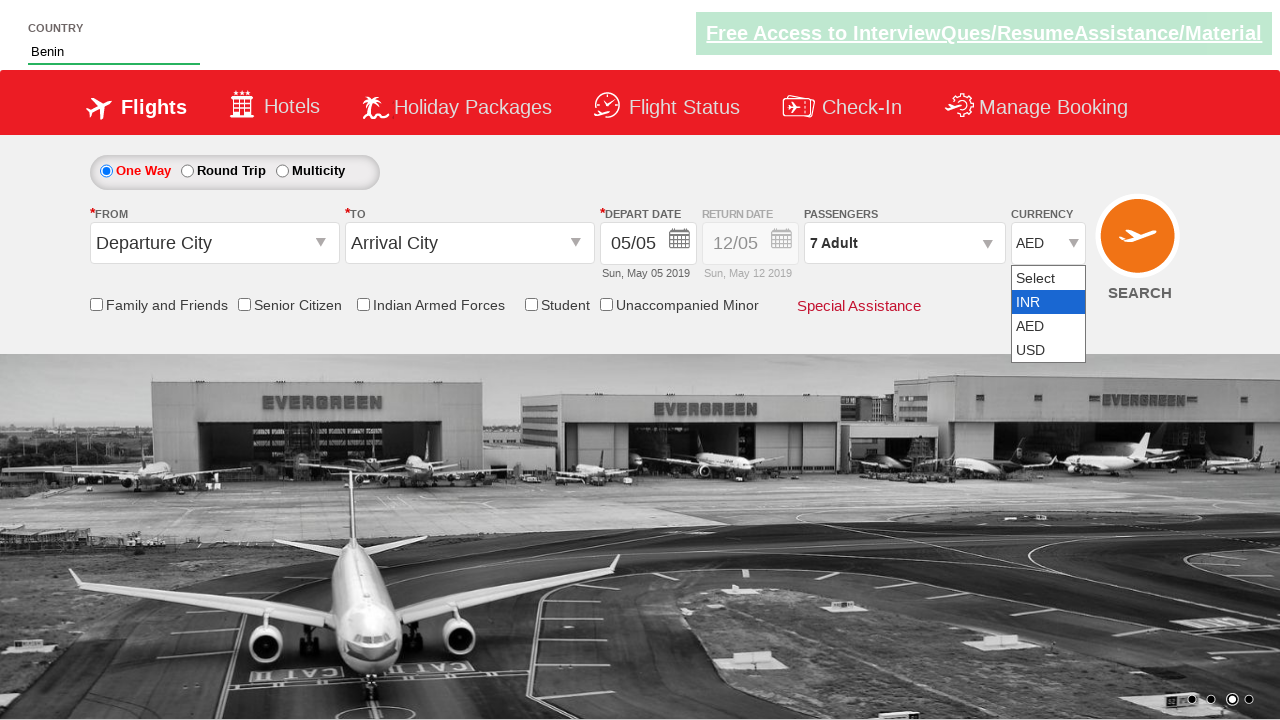

Selected 'USD' currency by visible text on #ctl00_mainContent_DropDownListCurrency
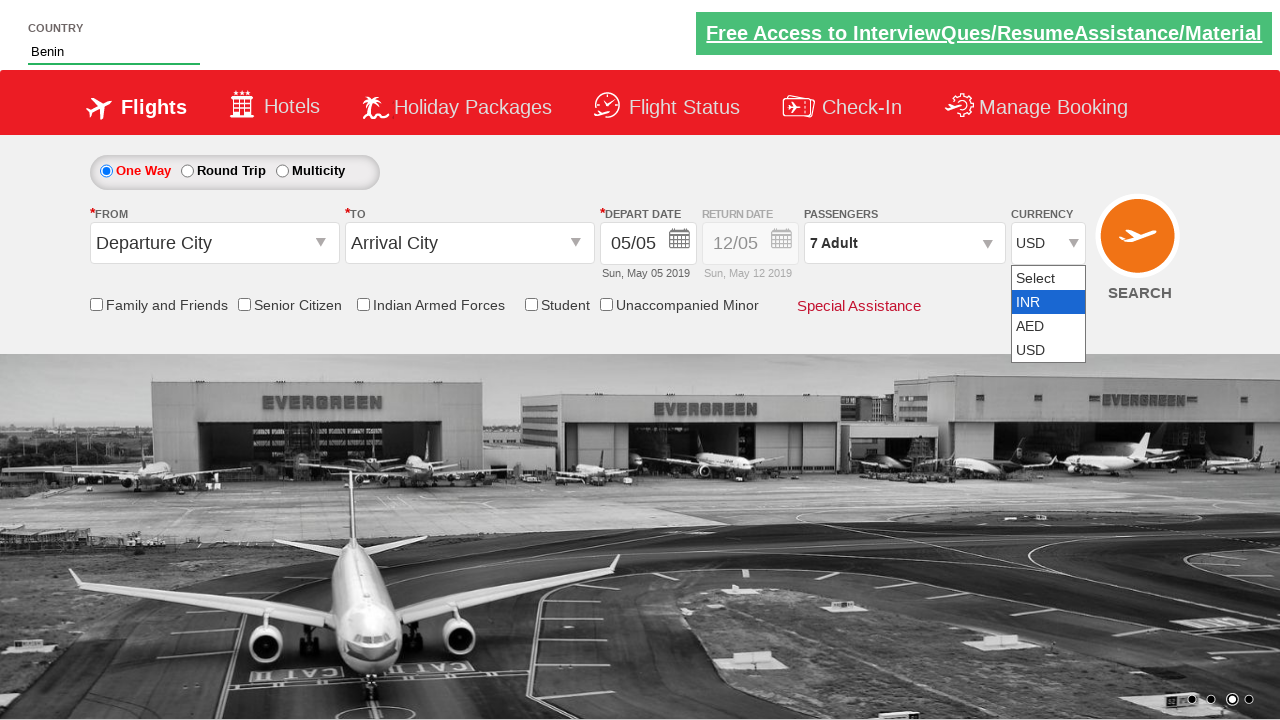

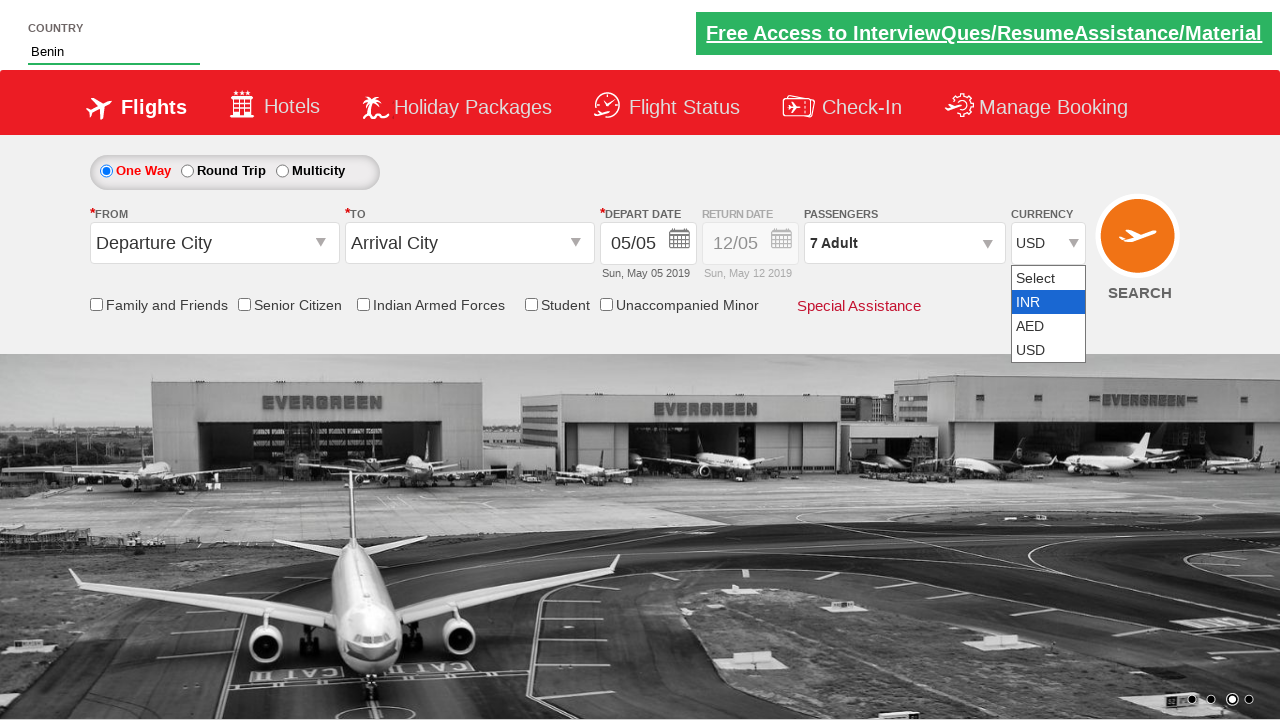